Navigates to NSE India's most active contracts page, selects "Most Active Future Contracts" from a dropdown filter, and waits for the data table to load with futures contract information.

Starting URL: https://www.nseindia.com/market-data/most-active-contracts

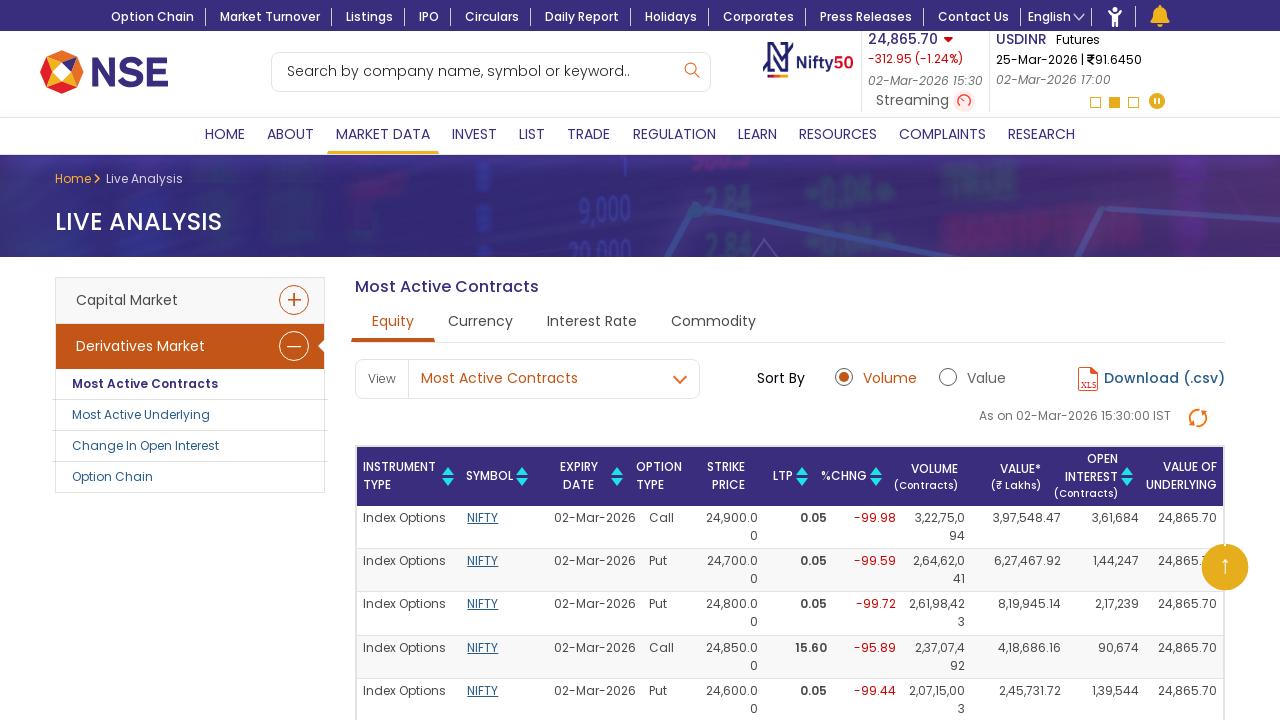

Waited for dropdown filter 'mac_equity_filter' to be available
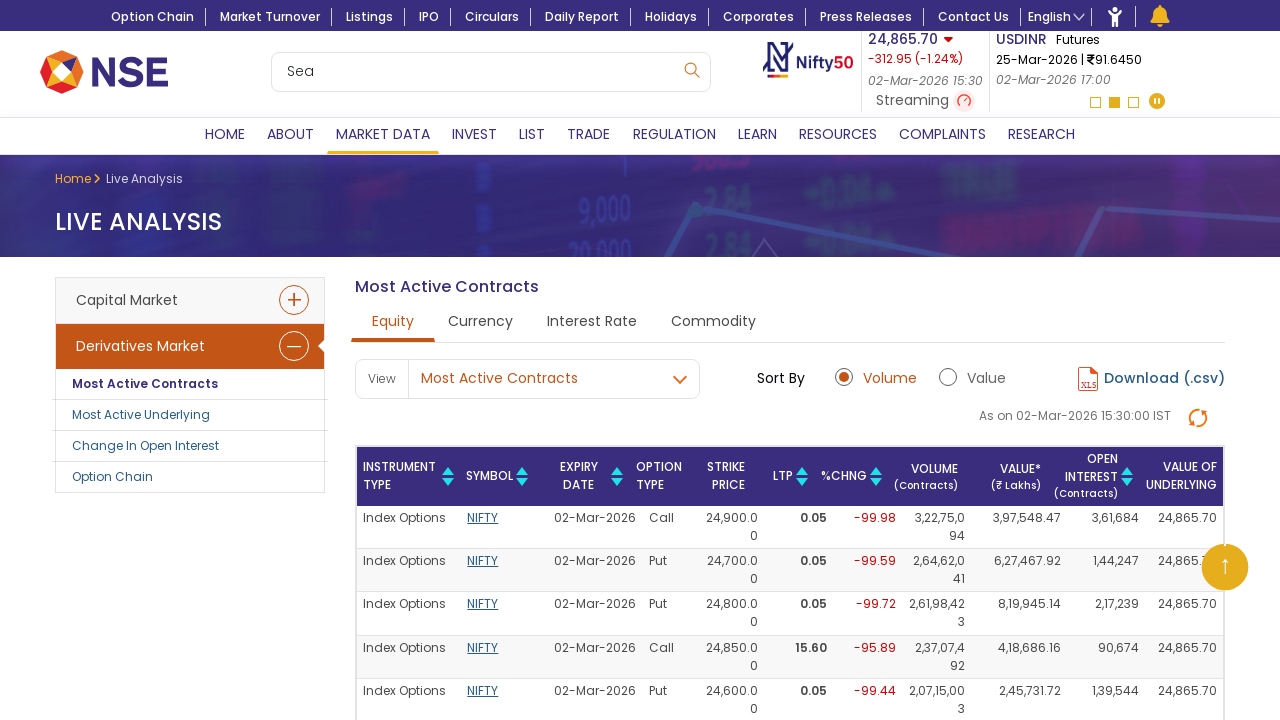

Selected 'Most Active Future Contracts' from dropdown filter on select[name='mac_equity_filter']
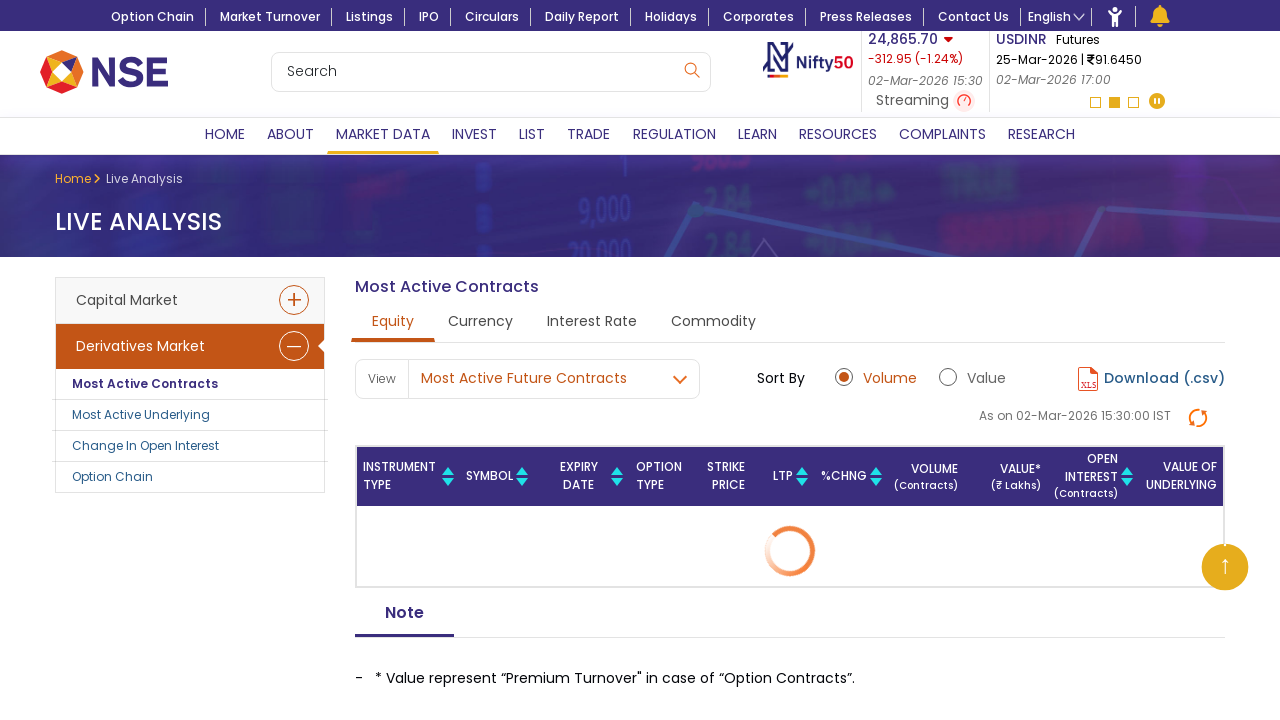

Data table loaded with futures contract information
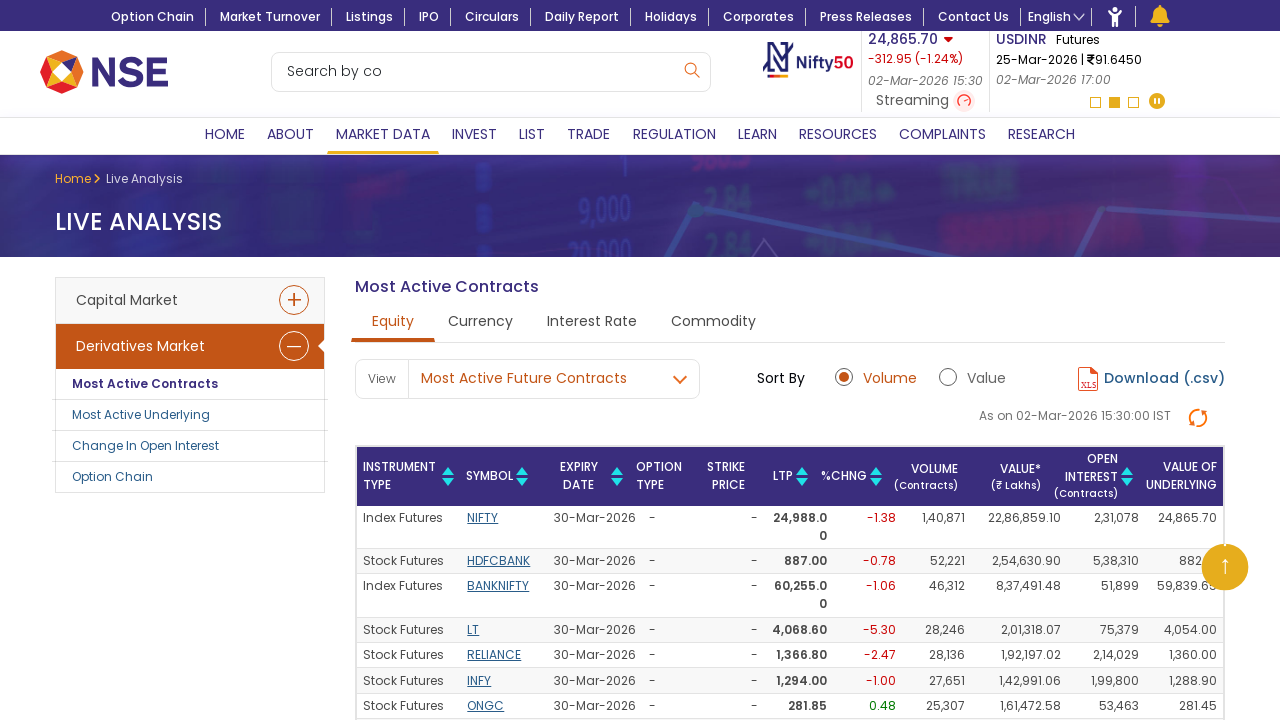

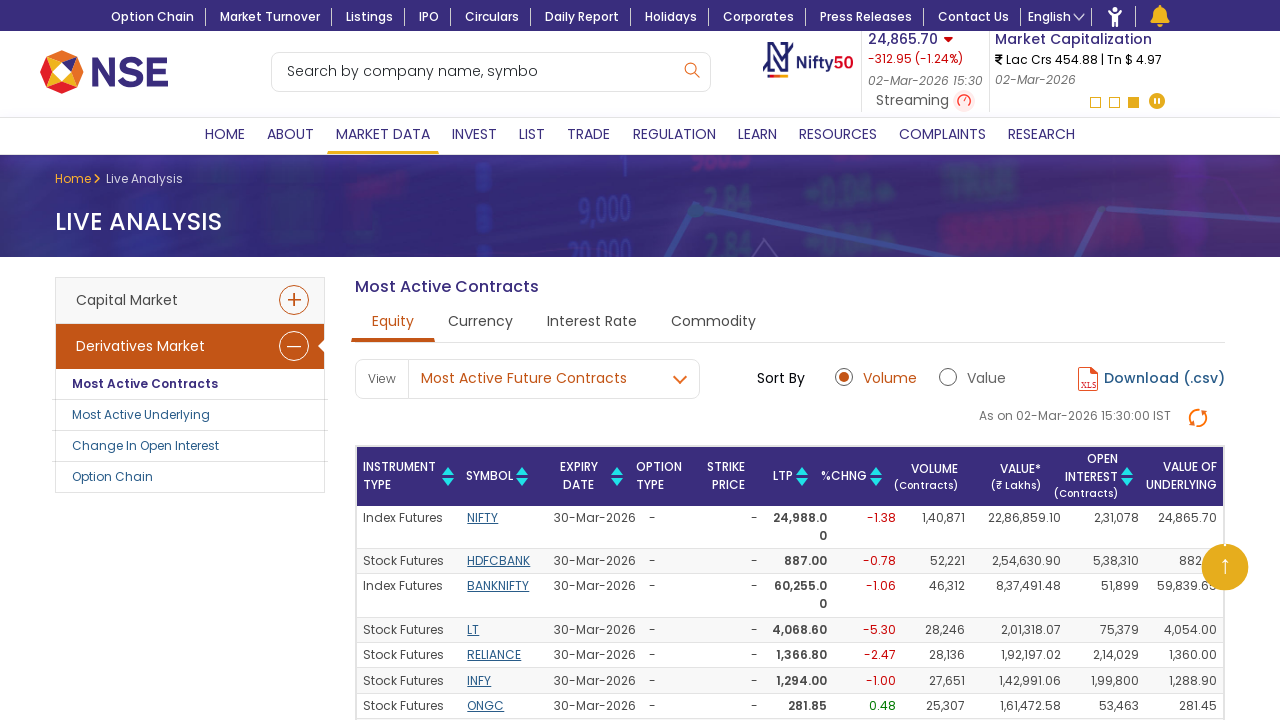